Tests keyboard input functionality by navigating to the Key Presses page, entering a character in the input field, and verifying the result is displayed correctly

Starting URL: https://the-internet.herokuapp.com/

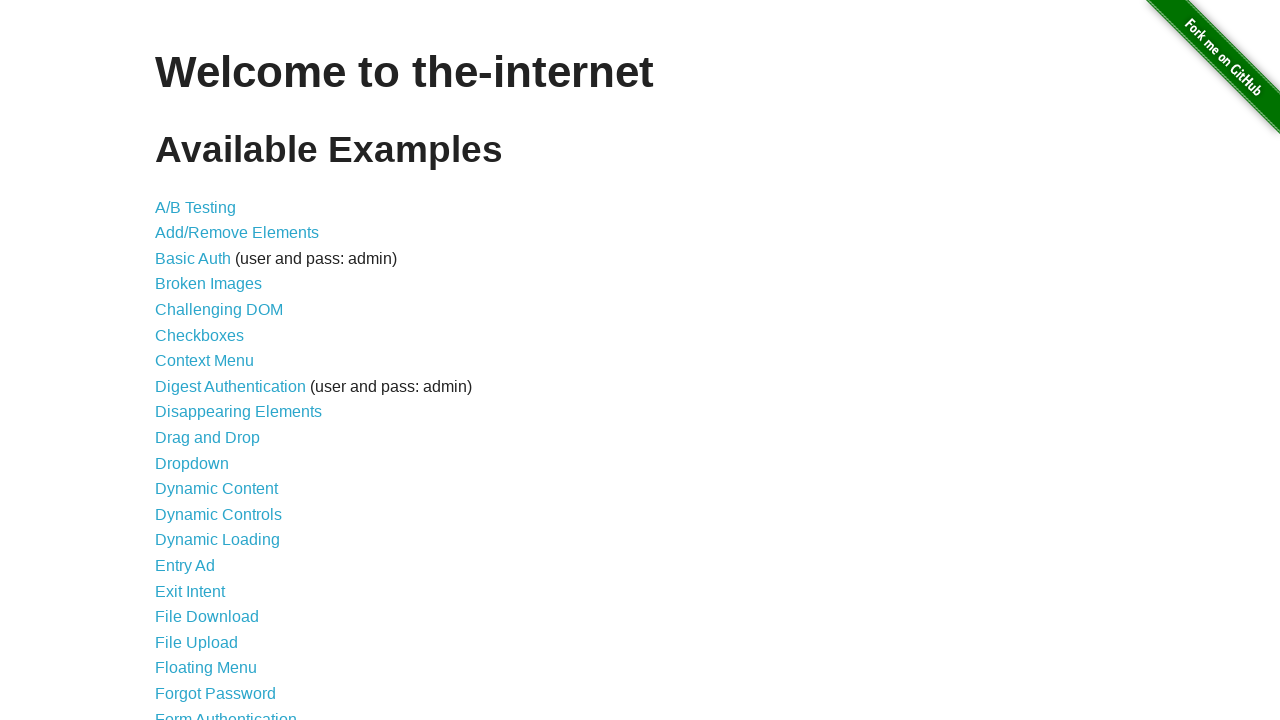

Clicked on the Key Presses link at (200, 360) on text=Key Presses
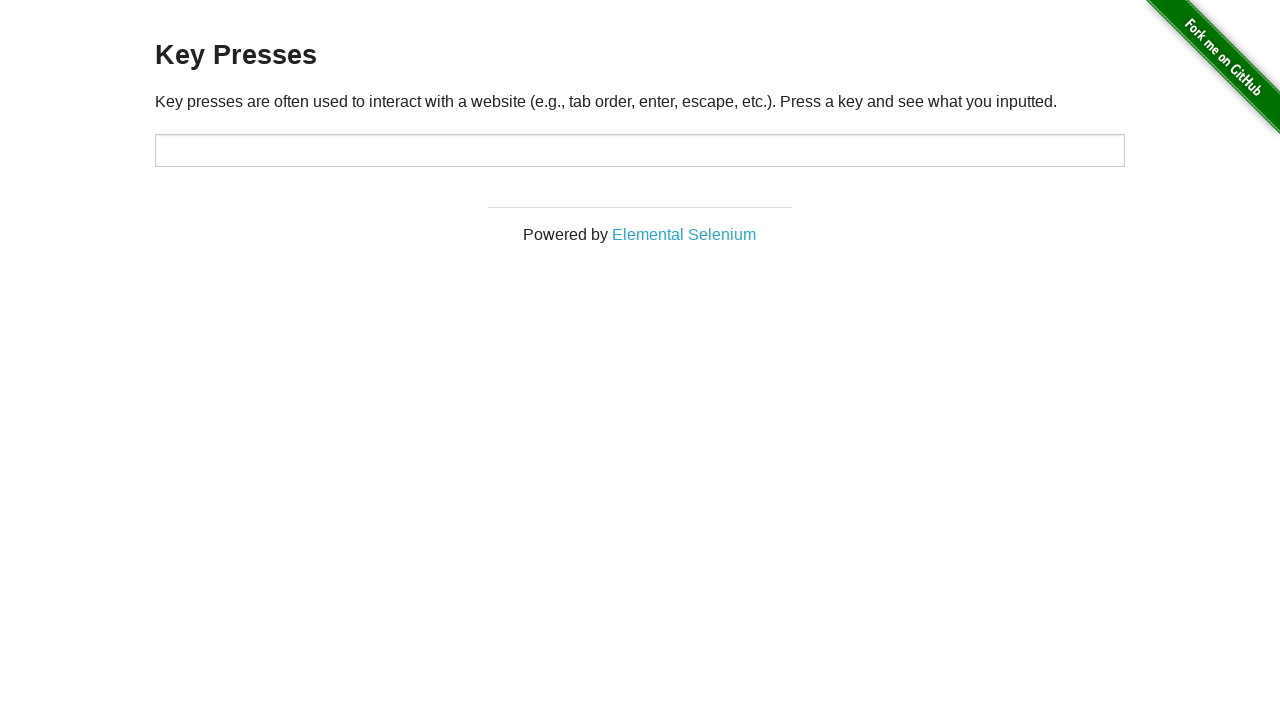

Target input field loaded
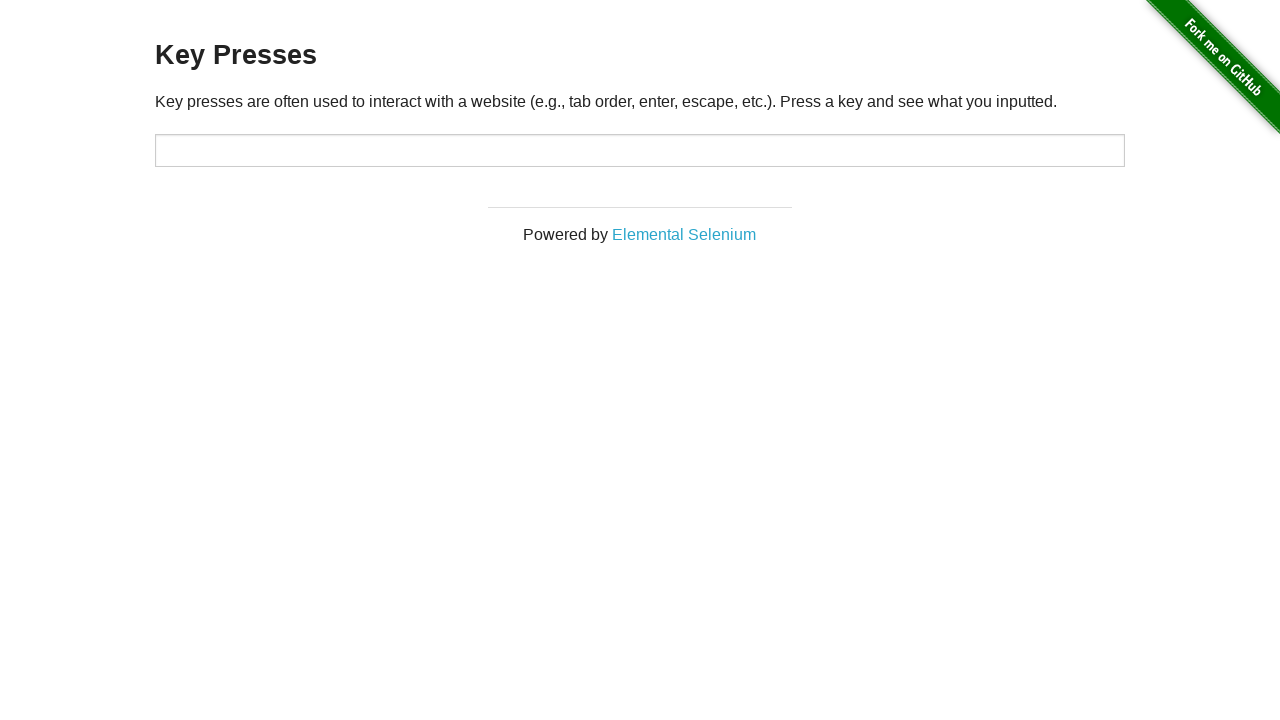

Clicked on the target input field at (640, 150) on #target
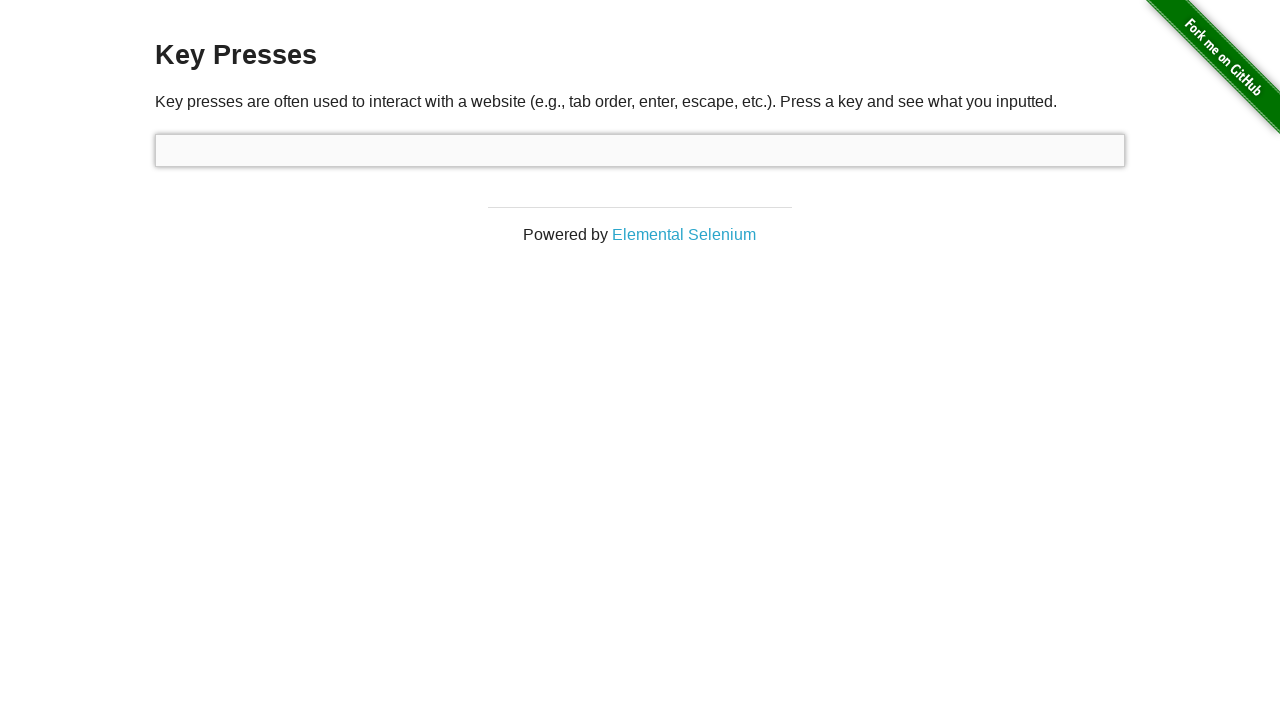

Typed character 'F' into the input field on #target
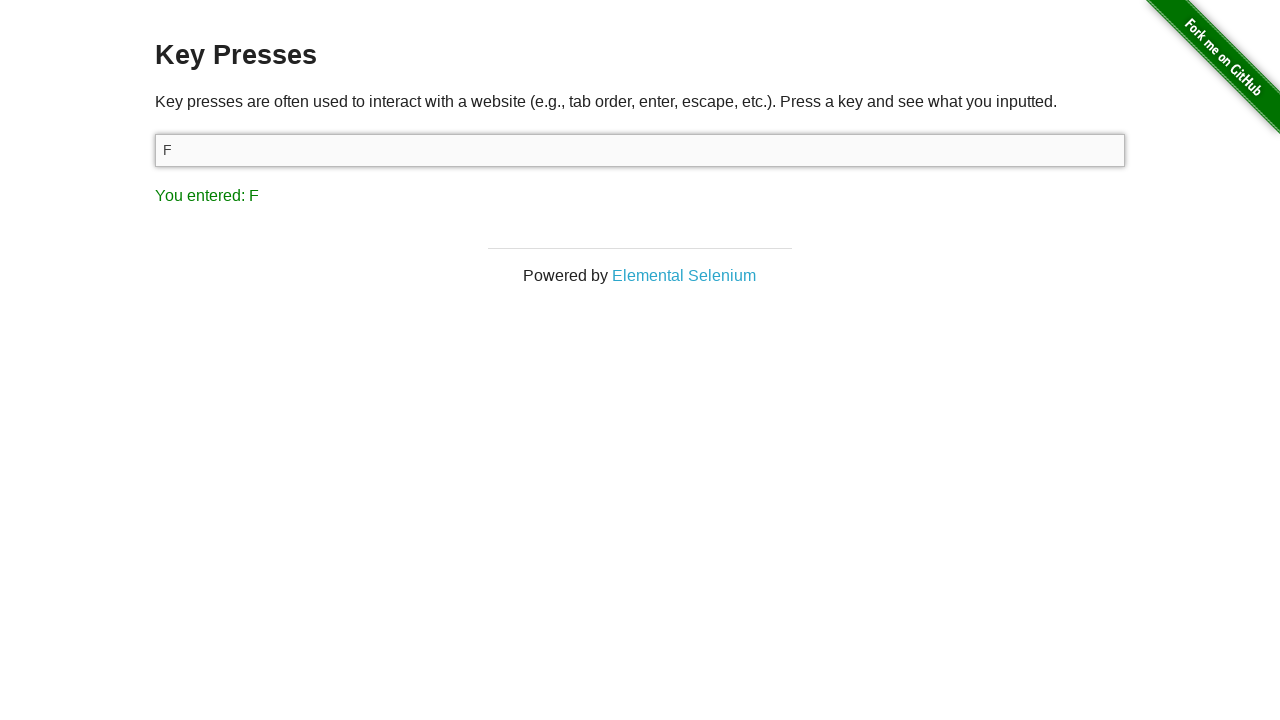

Result text 'You entered: F' appeared successfully
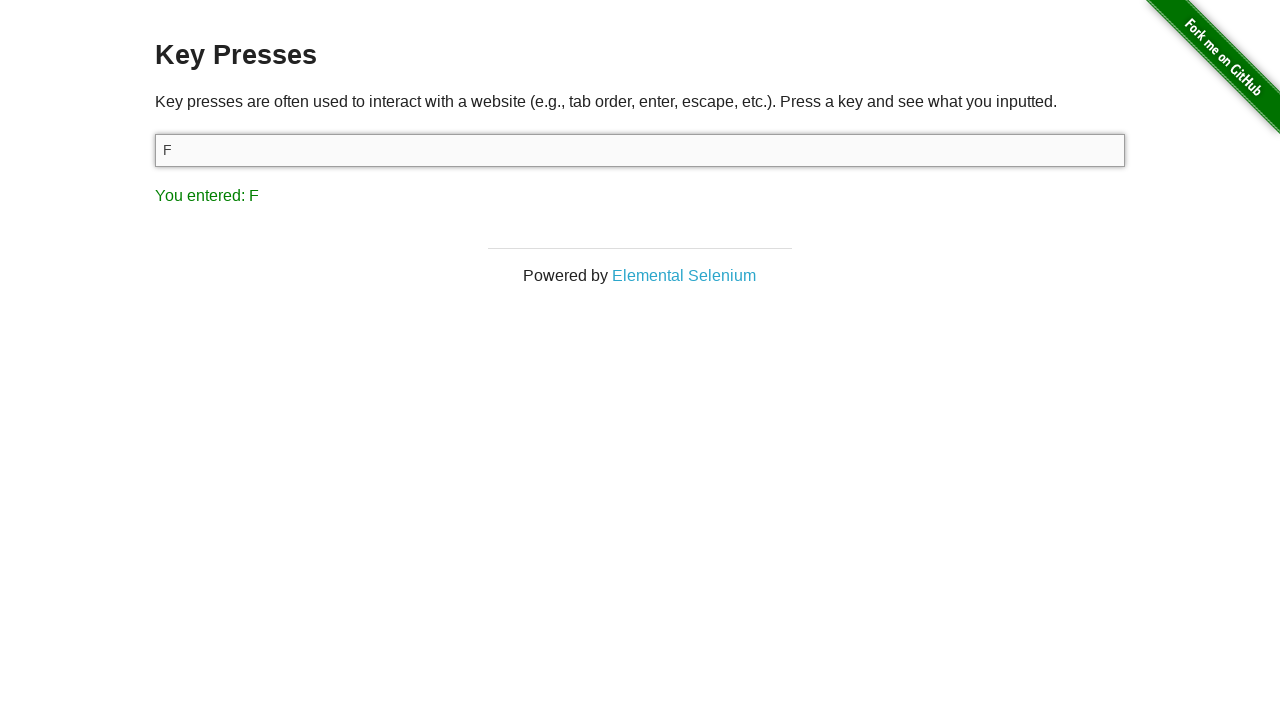

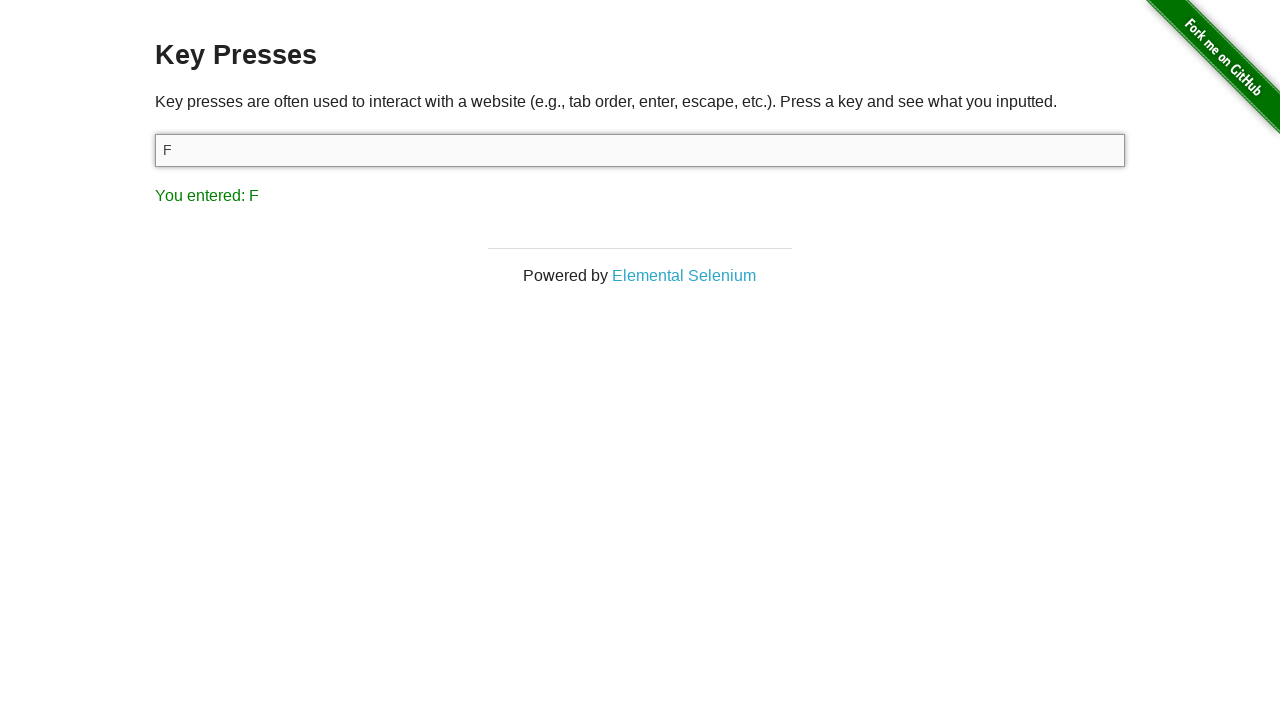